Tests clicking on a project link and verifies the navigation occurs correctly by checking the request URL matches the link href.

Starting URL: https://nblackburn.uk/projects

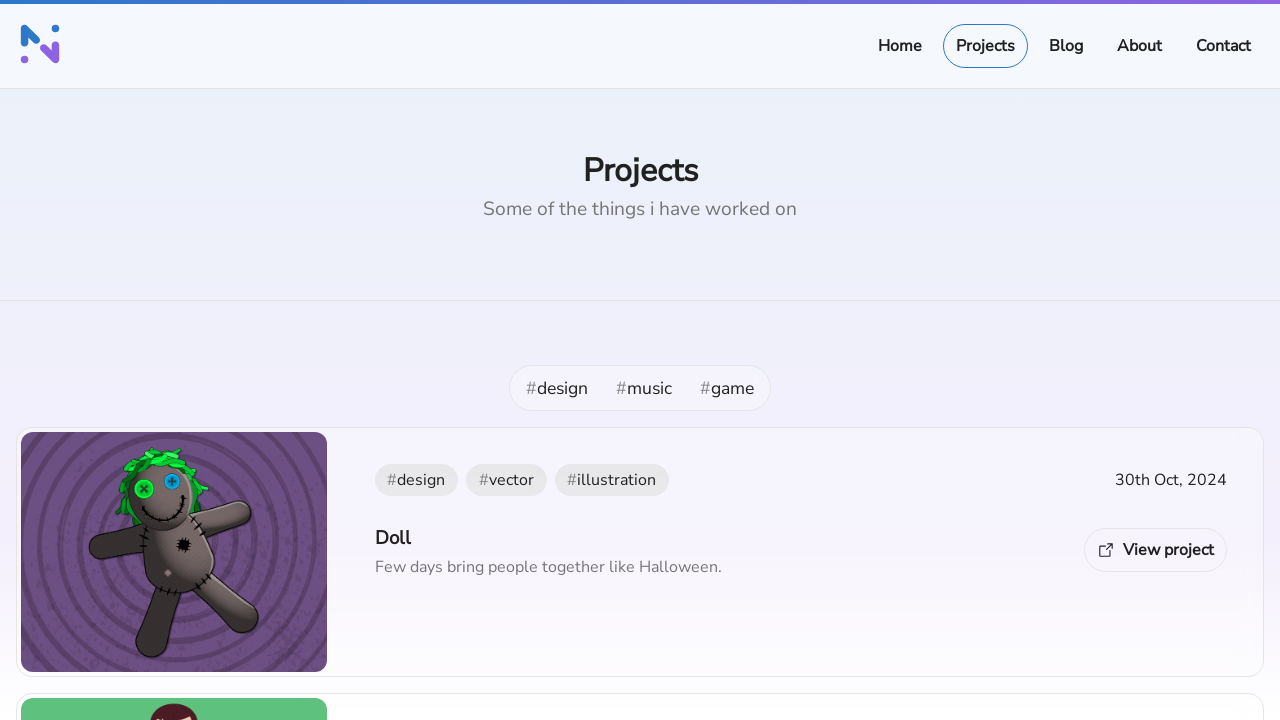

Located first project link with role 'link' and name 'View project (External link)'
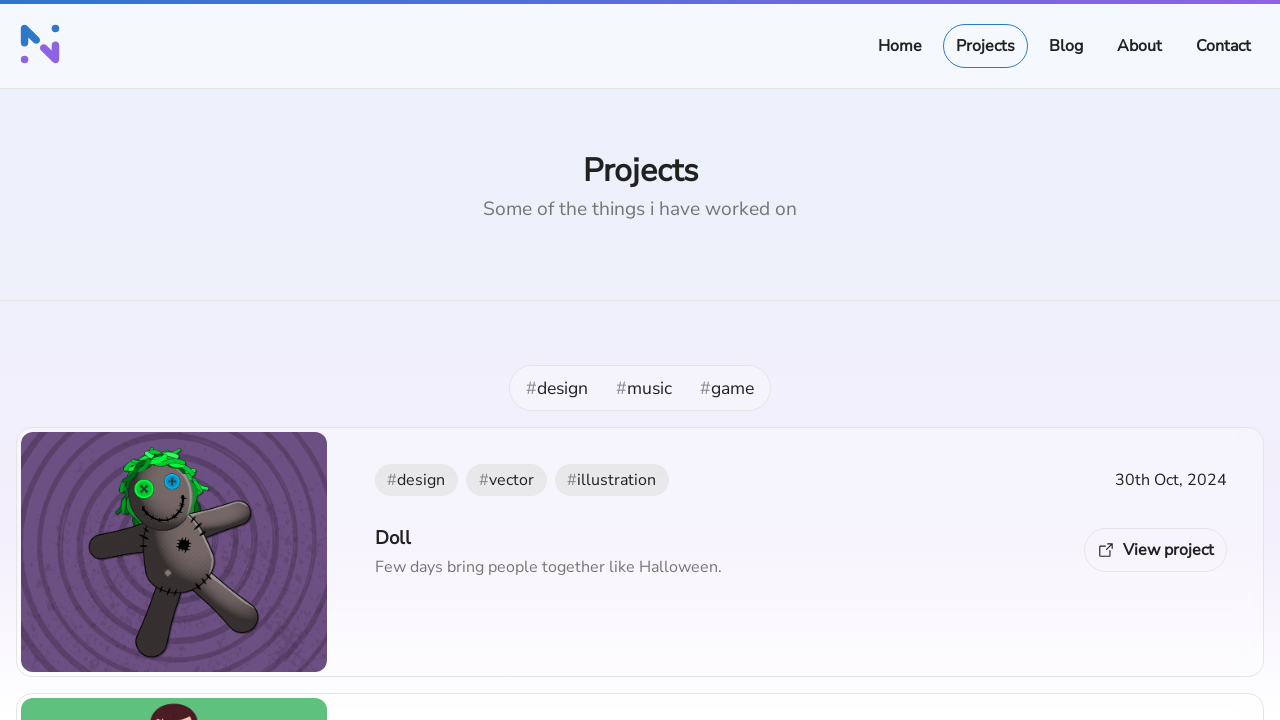

Retrieved href attribute from project link: https://dribbble.com/shots/25115515-Voodoo-Doll?ref=nblackburn.uk
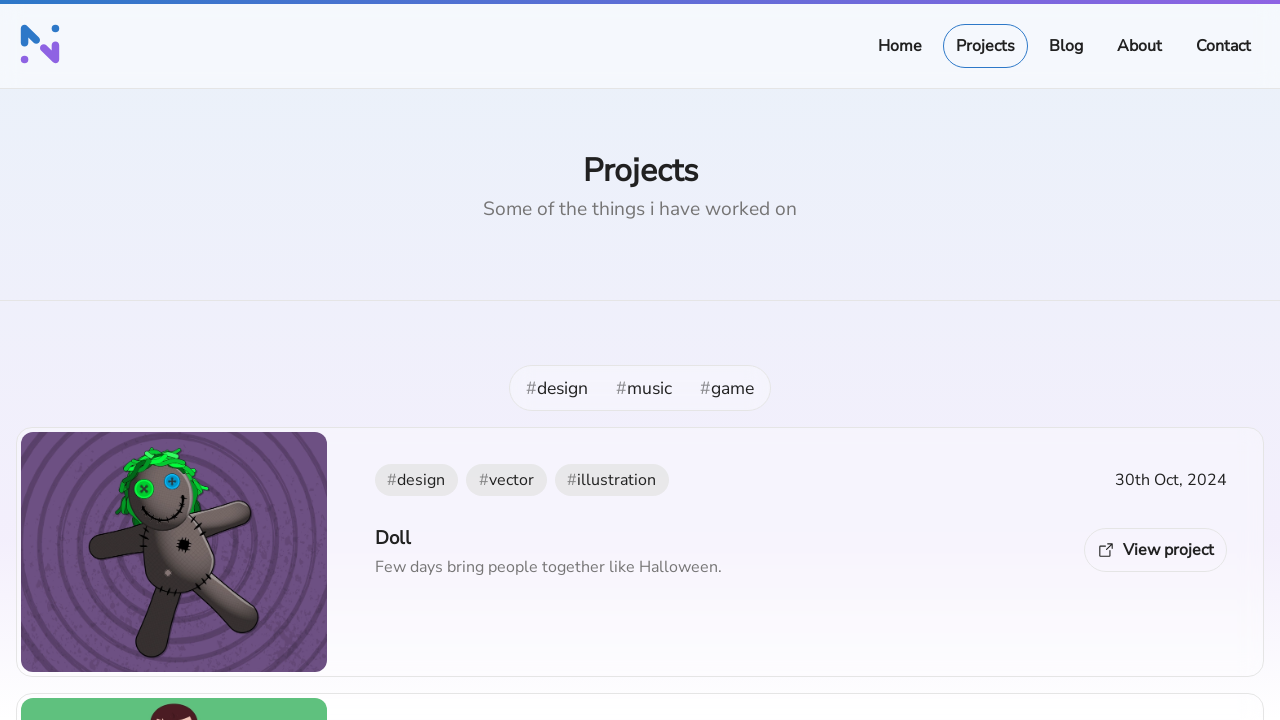

Clicked on the project link at (1156, 550) on internal:role=link[name="View project (External link)"i] >> nth=0
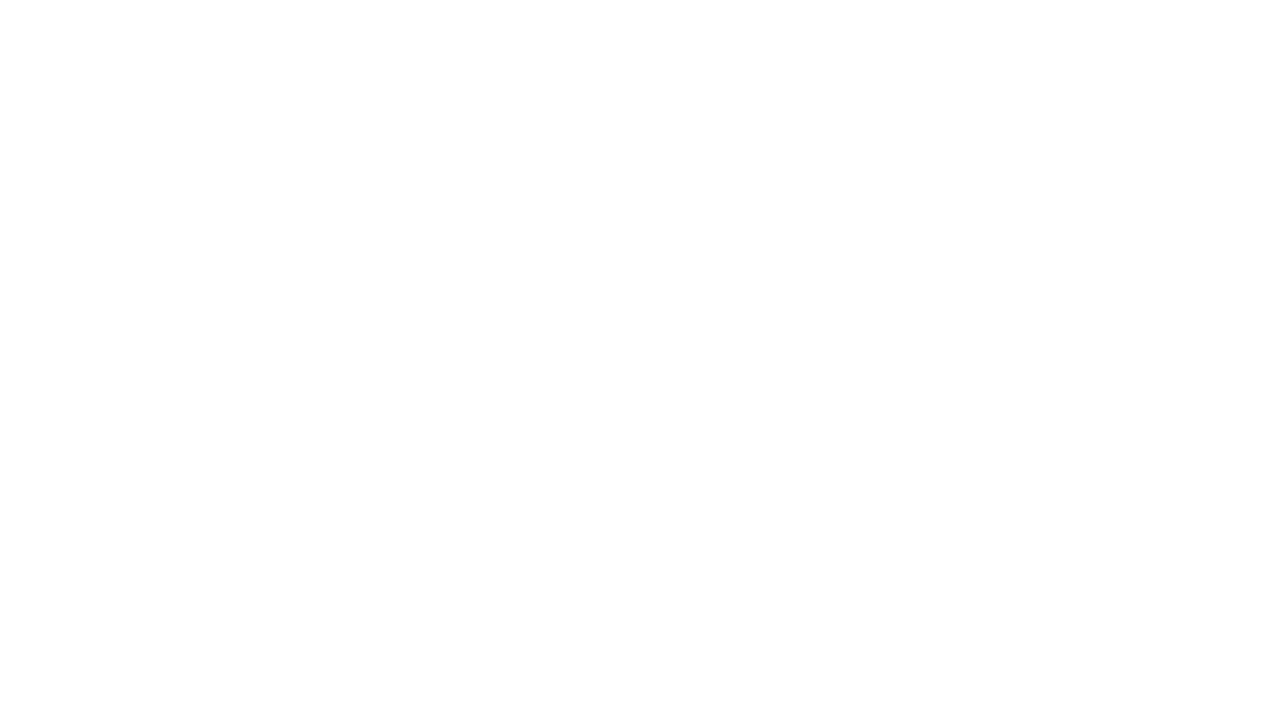

Waited for page load to complete after navigation
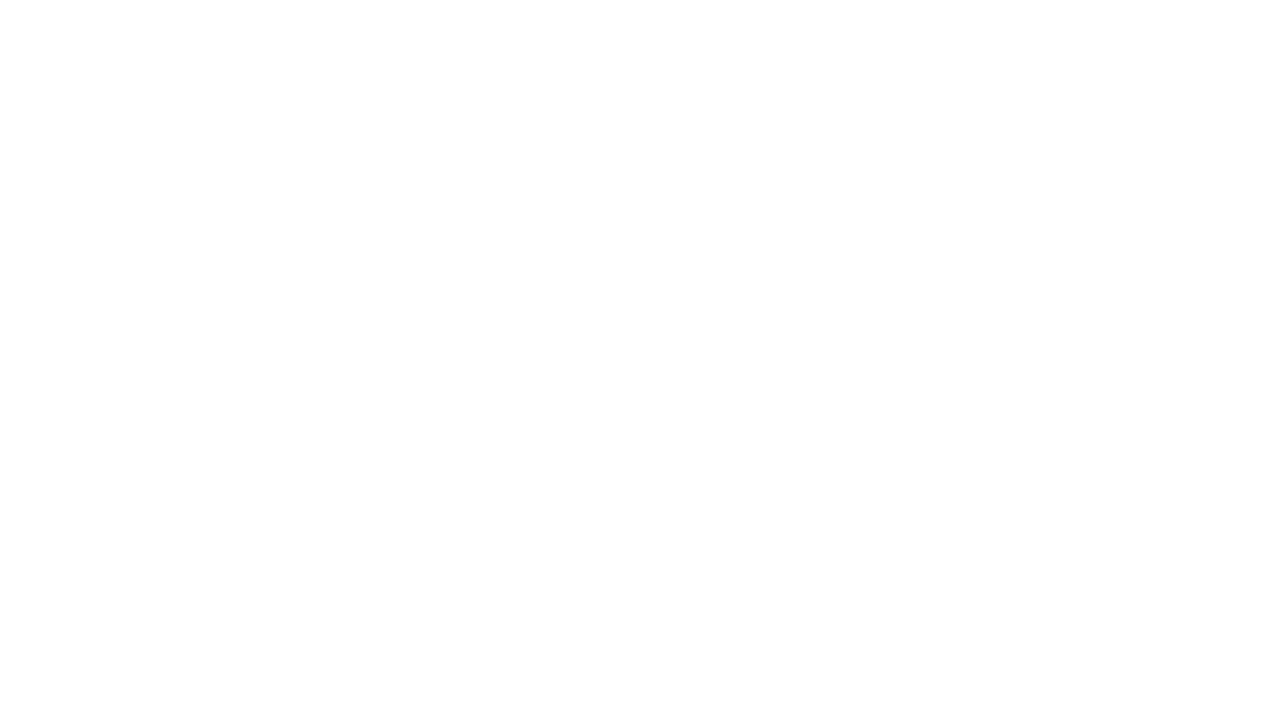

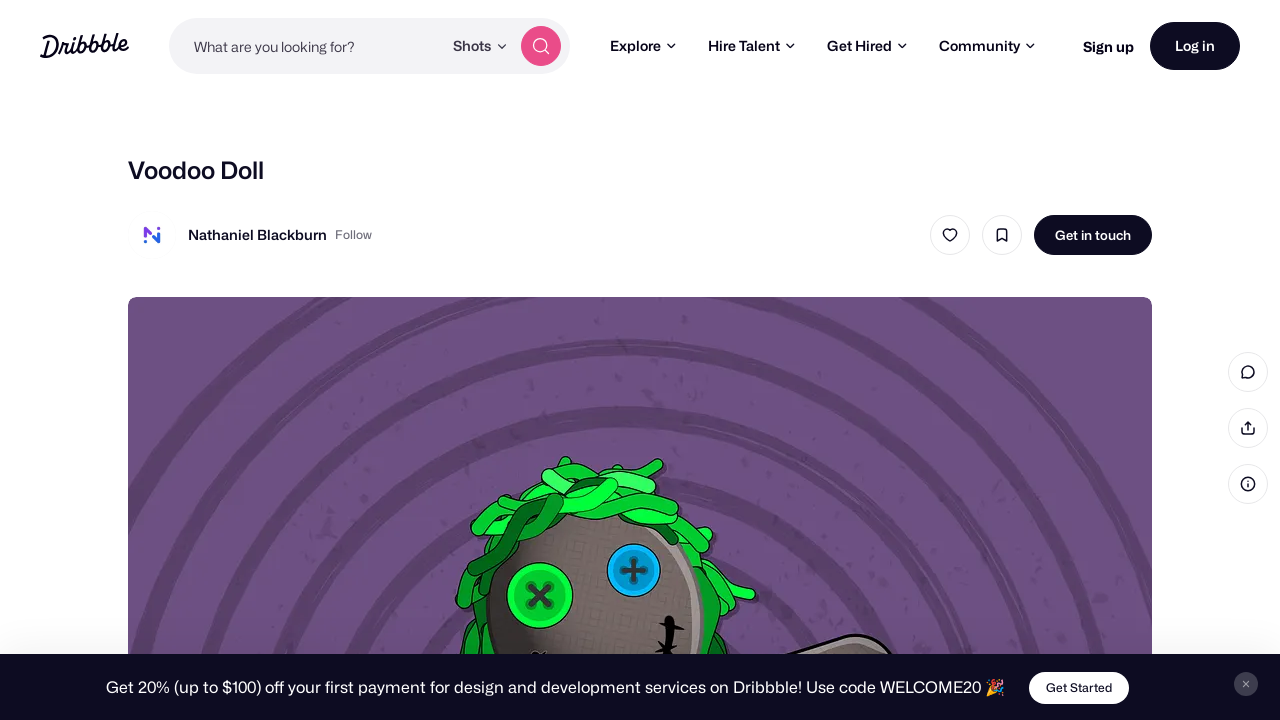